Tests the GreenKart landing page by searching for a product using a short name and extracting the actual product name from the search results

Starting URL: https://rahulshettyacademy.com/seleniumPractise/#/

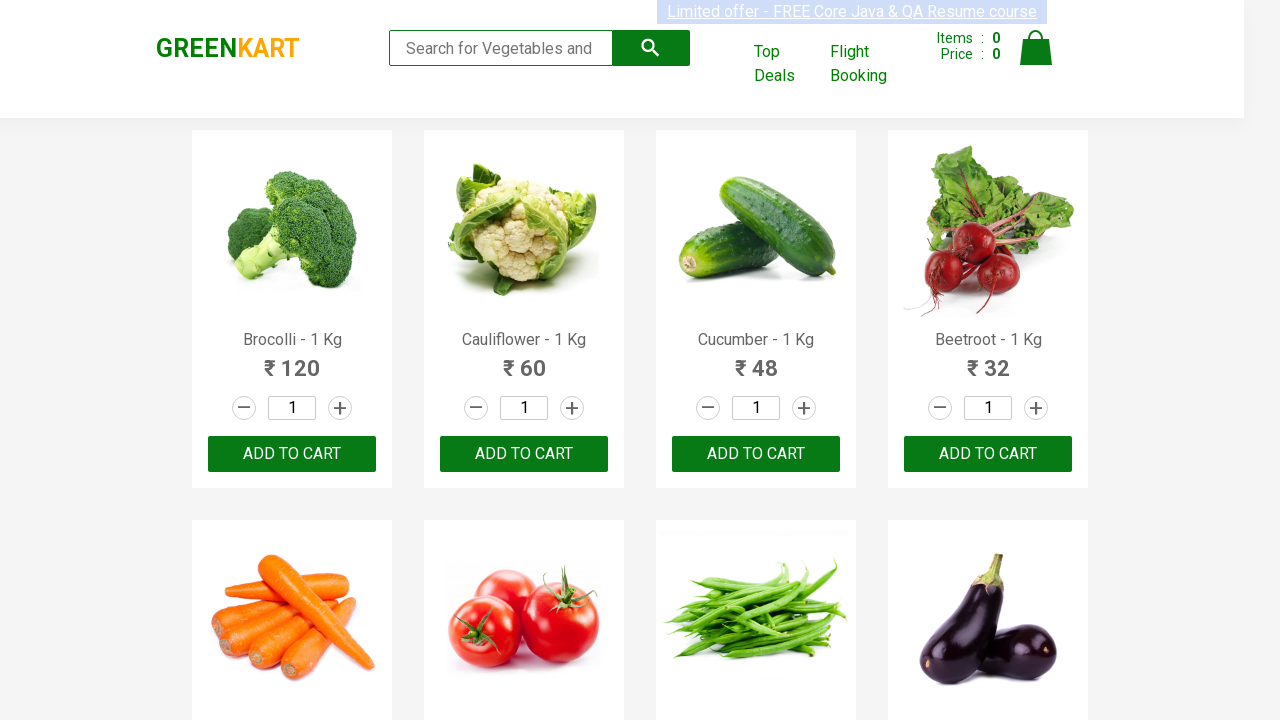

Filled search field with 'Tomato' to search for product on input.search-keyword
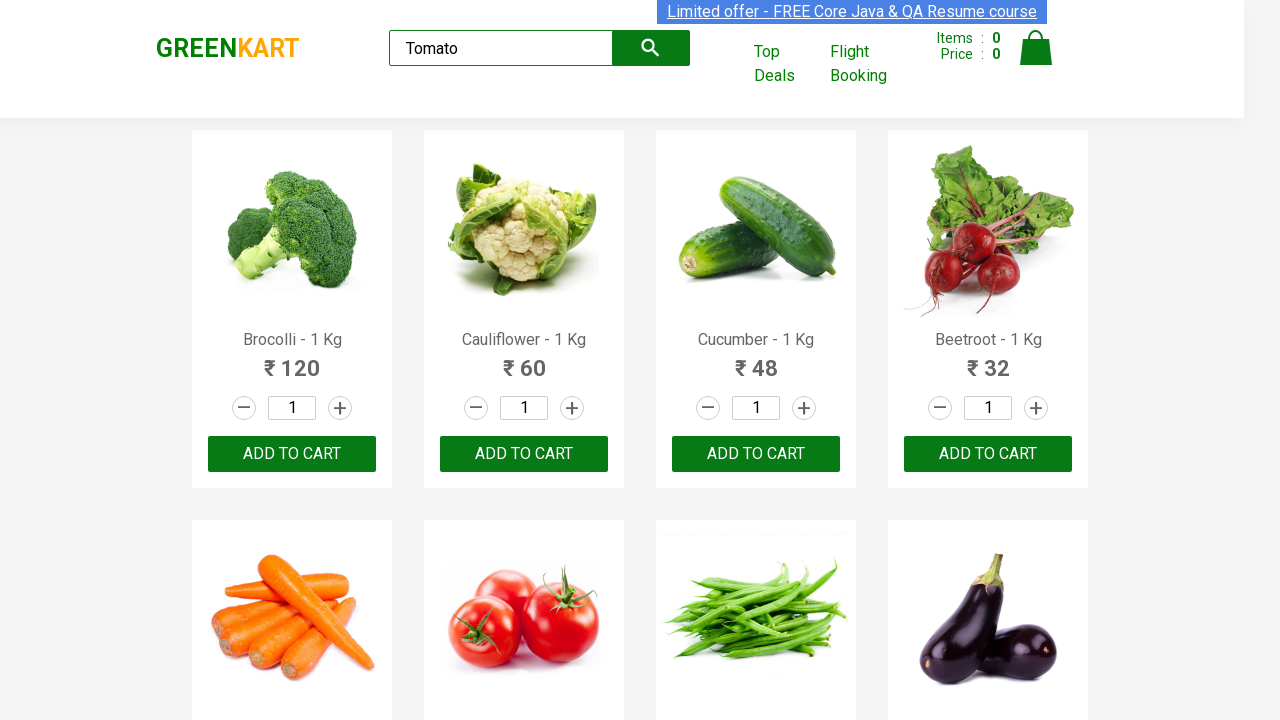

Waited for search results containing 'Tomato' to appear
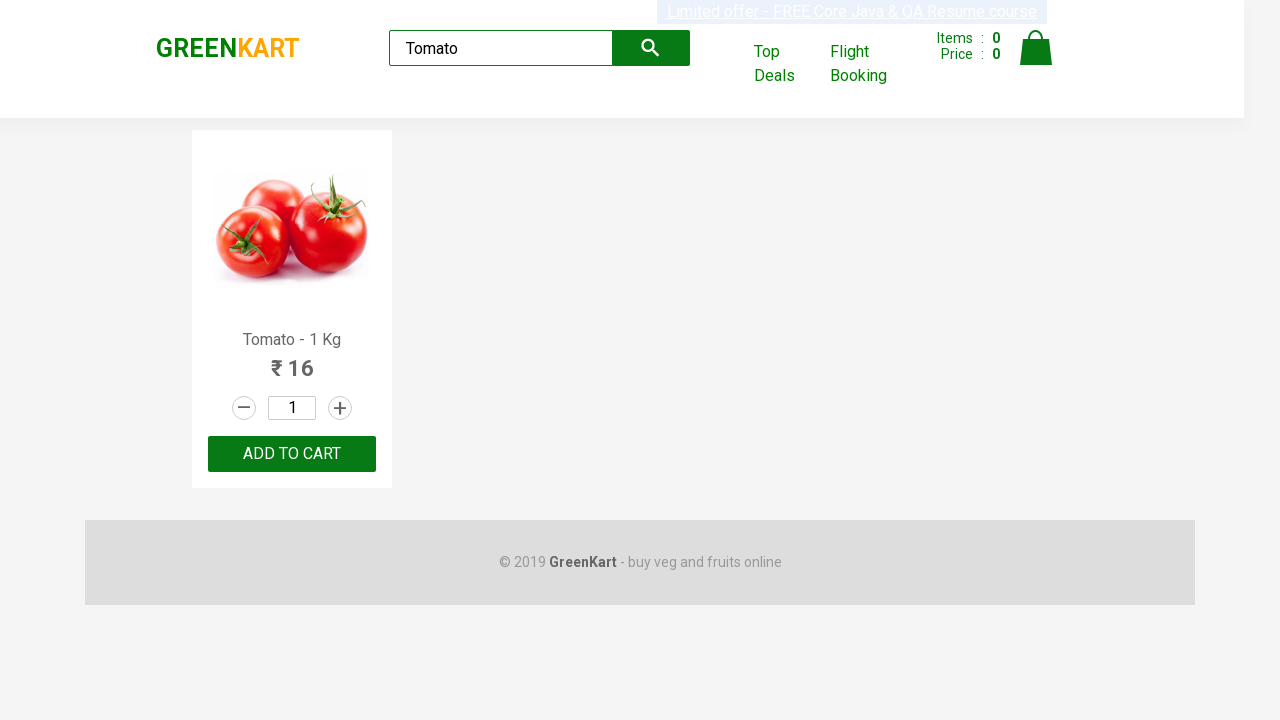

Located first product element in search results
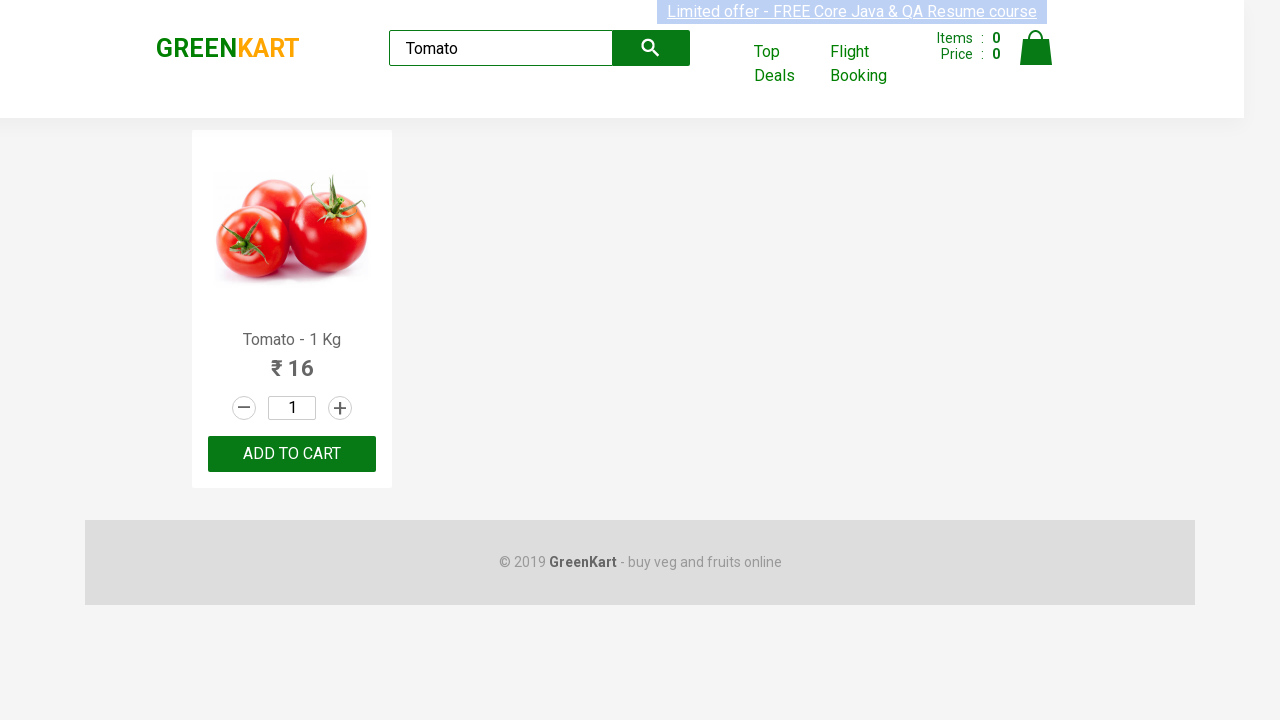

Extracted product name: 'Tomato' from search result
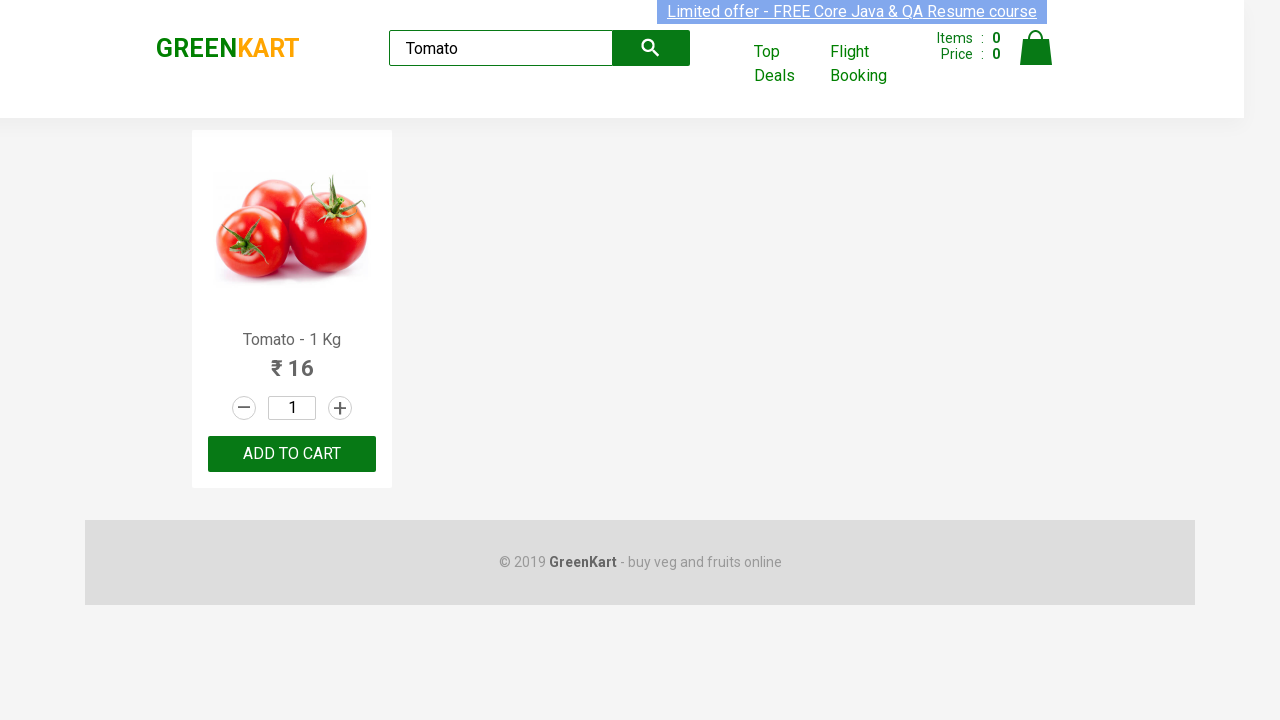

Printed extracted product name: 'Tomato'
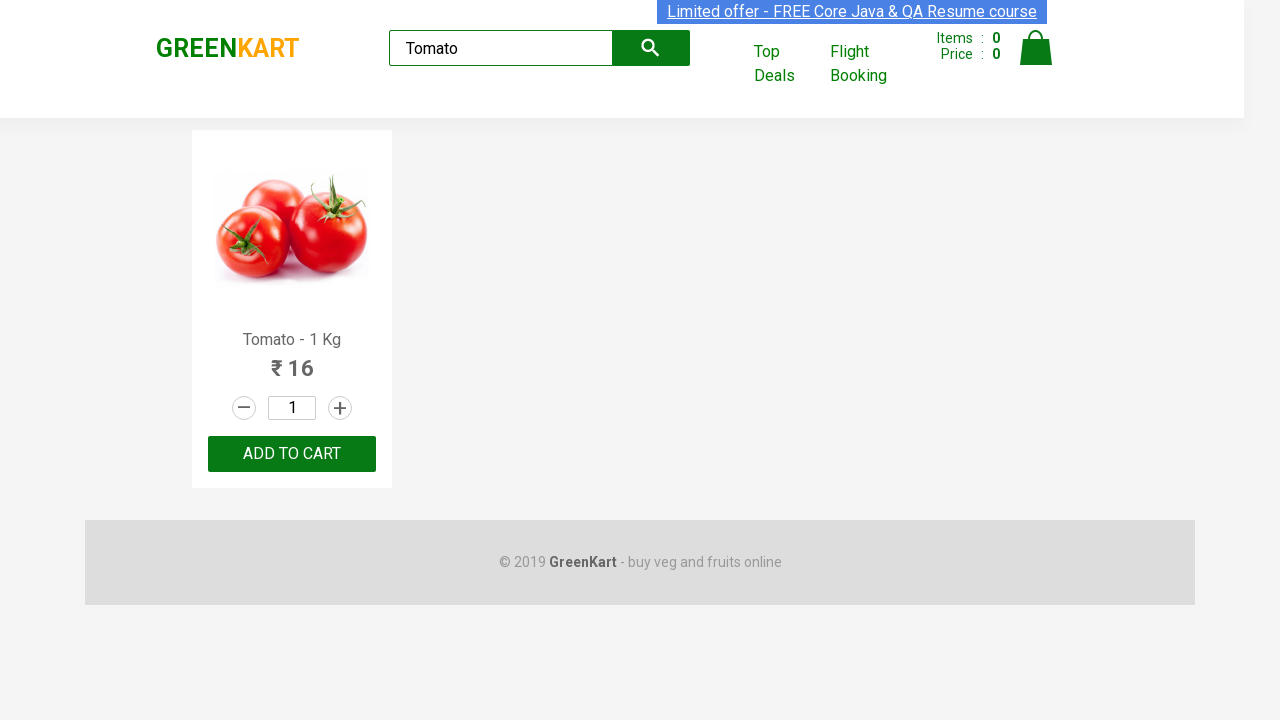

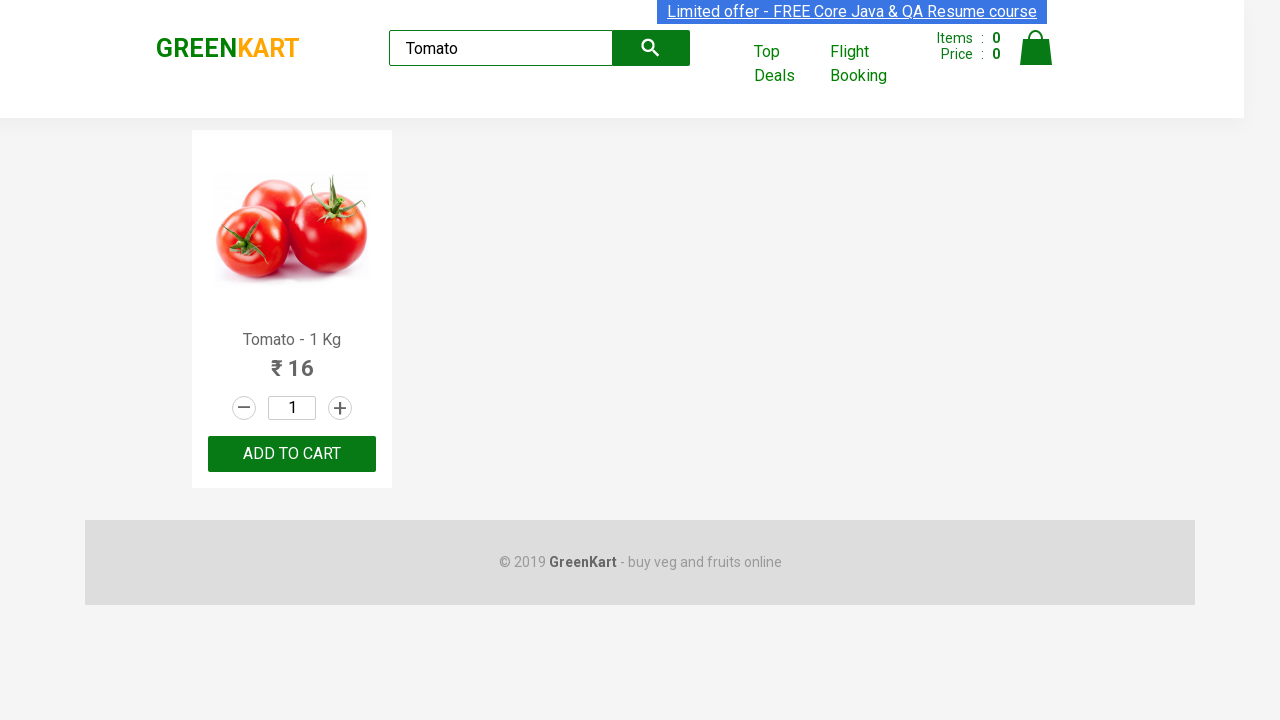